Tests navigation on the Playwright documentation site by clicking the "Get started" link and verifying the Installation heading appears

Starting URL: https://playwright.dev/

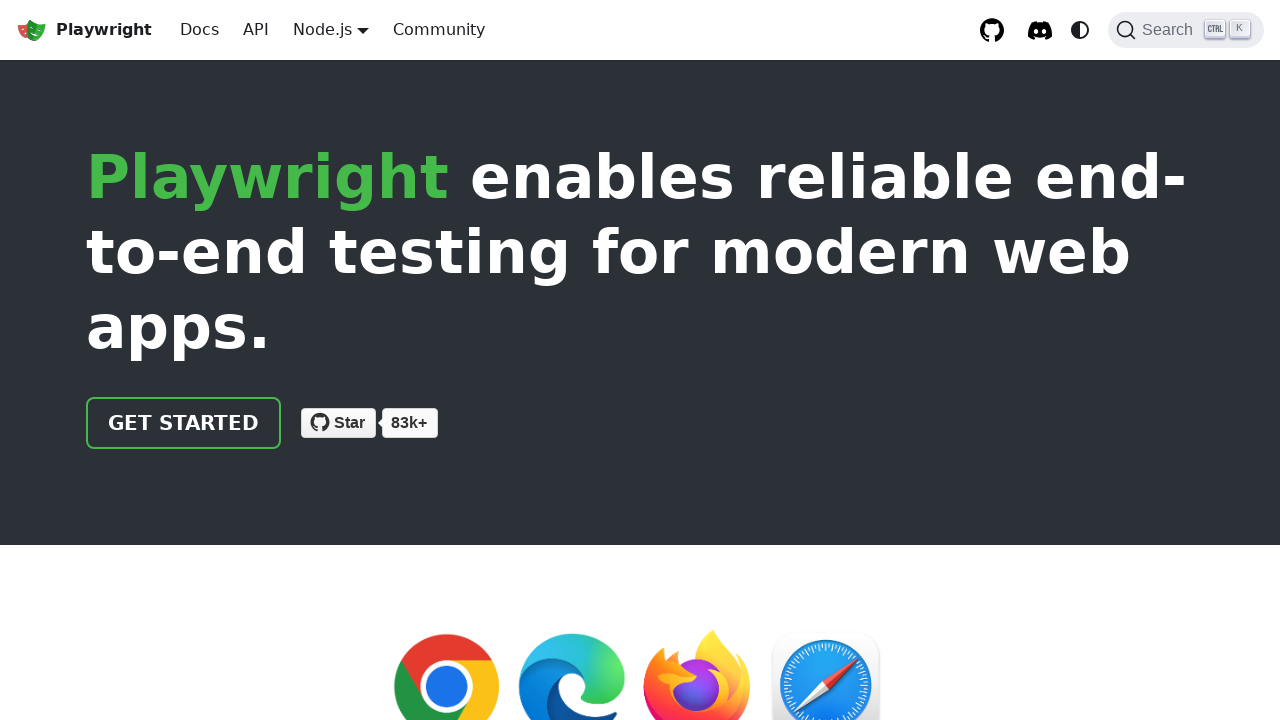

Clicked the 'Get started' link at (184, 423) on internal:role=link[name="Get started"i]
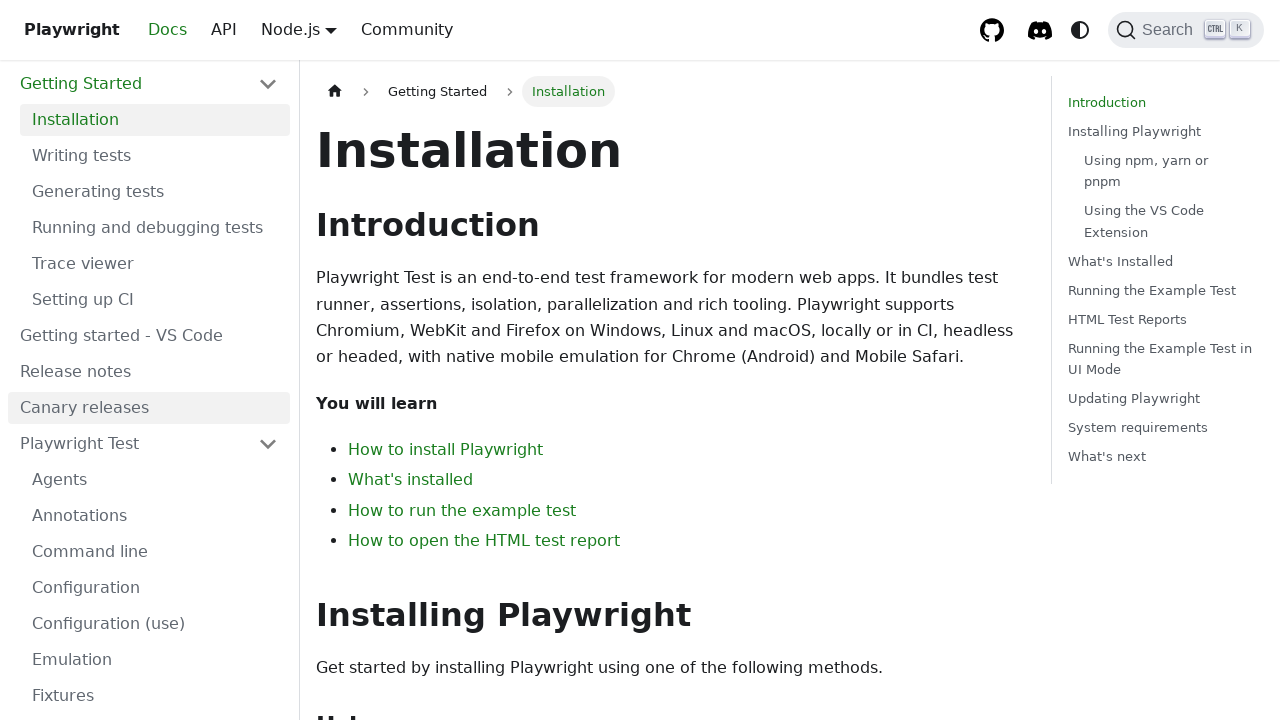

Installation heading appeared and is visible
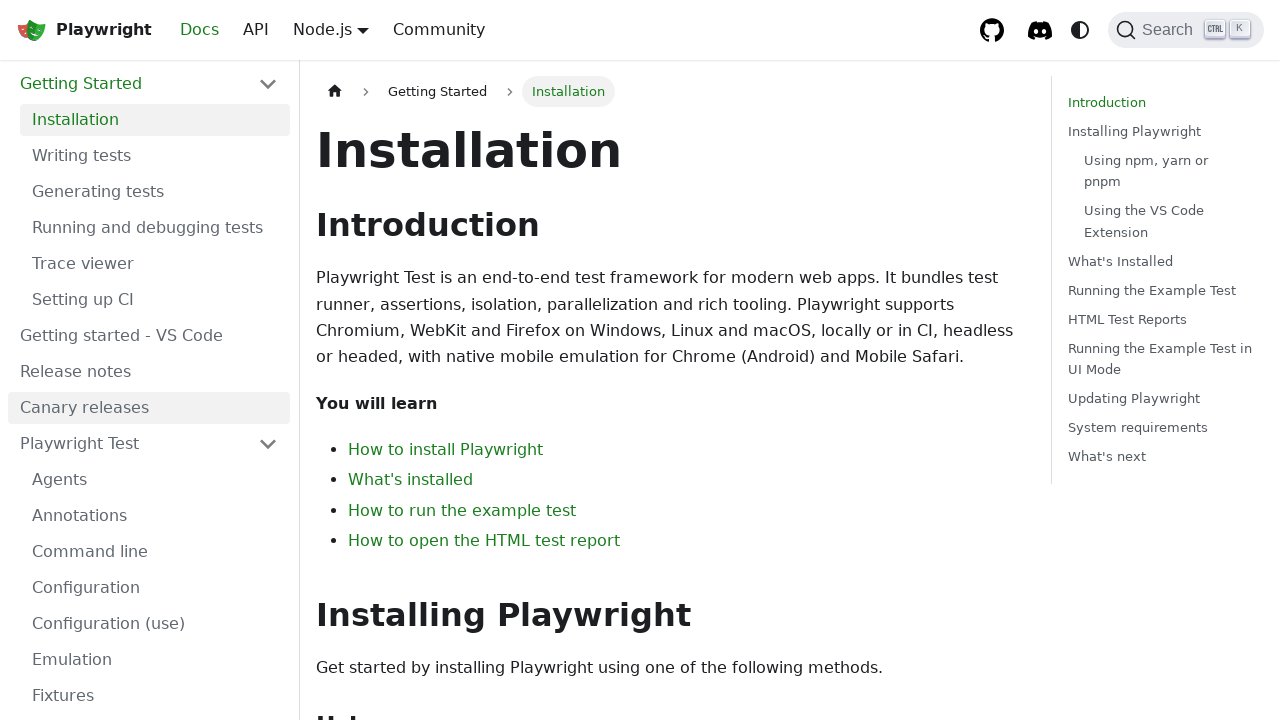

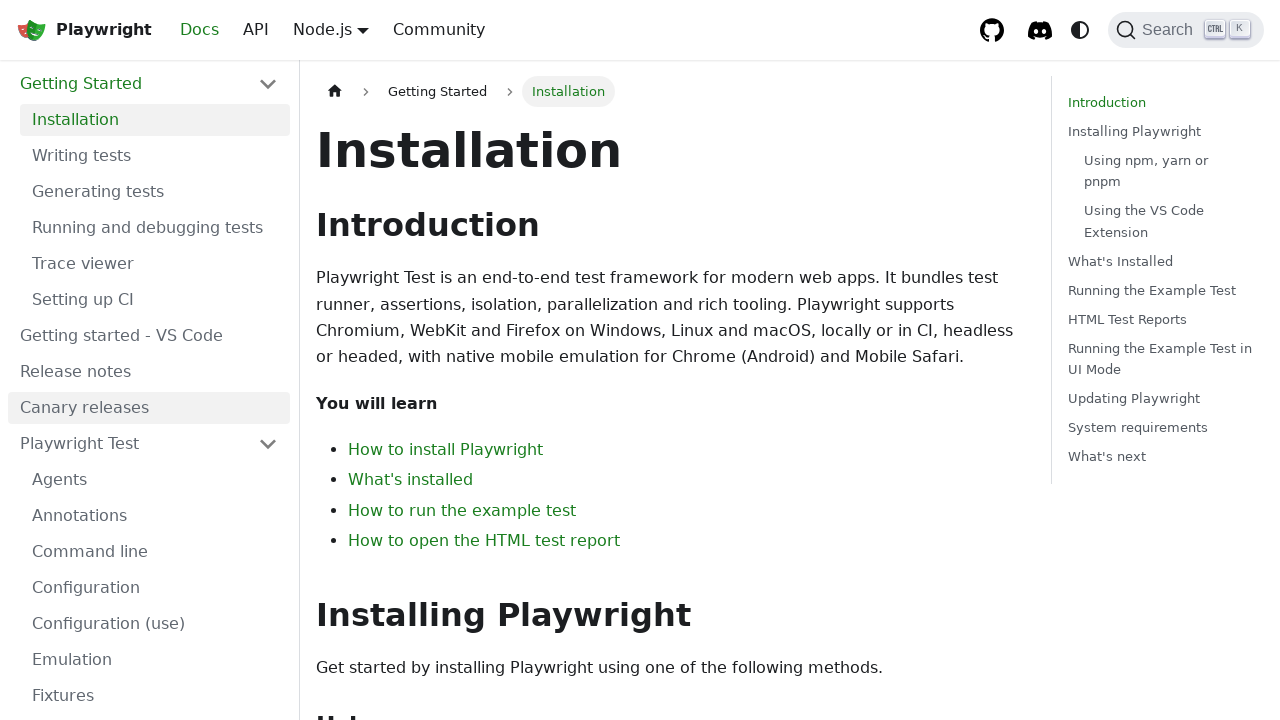